Navigates to Moneycontrol market stats page and demonstrates XPath axis navigation by locating elements using self, parent, ancestor, child, and descendant axes relative to a specific link element

Starting URL: https://www.moneycontrol.com/stocks/marketstats/index.php

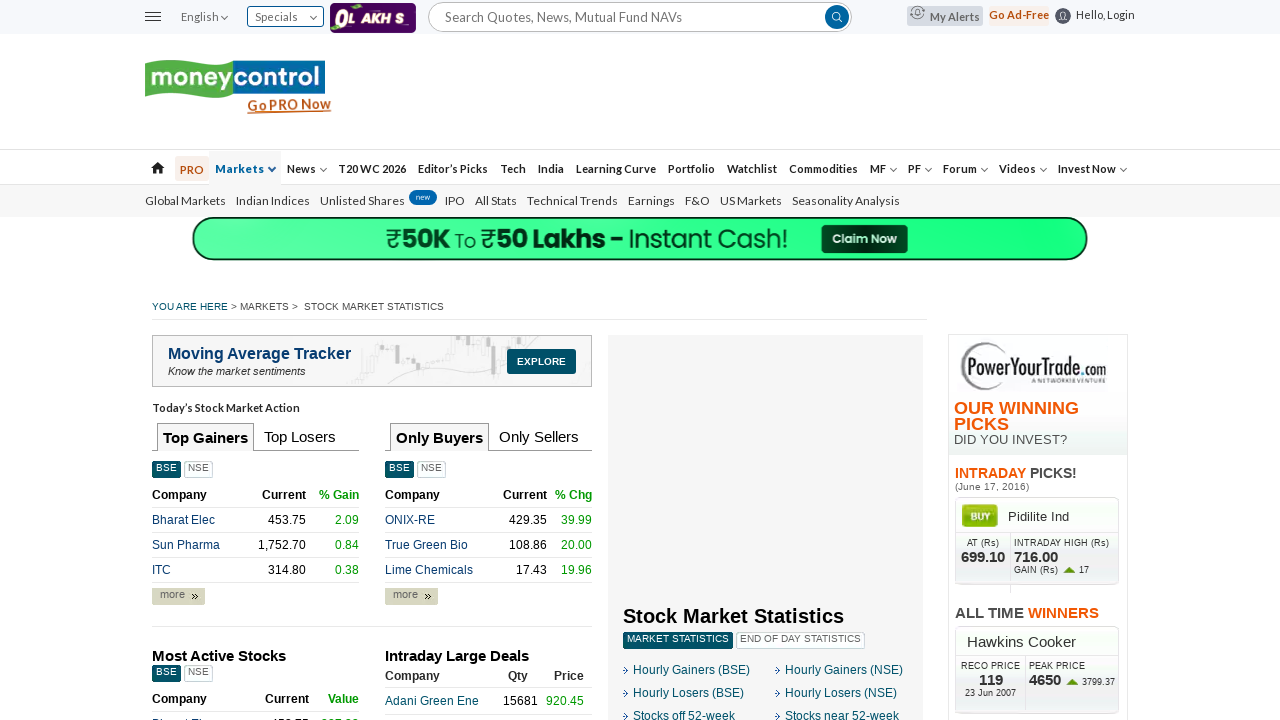

Waited for page to fully load (networkidle state)
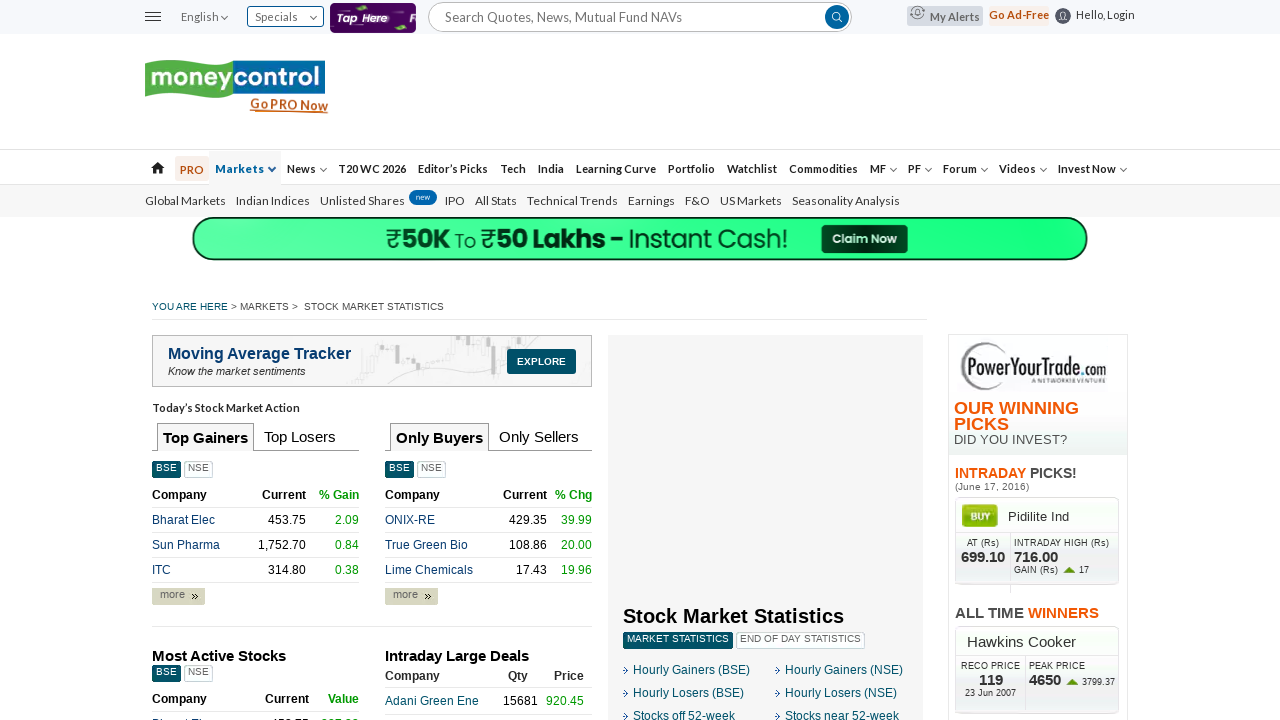

Located element using self axis - found link containing 'Hourly Gainers (BSE)'
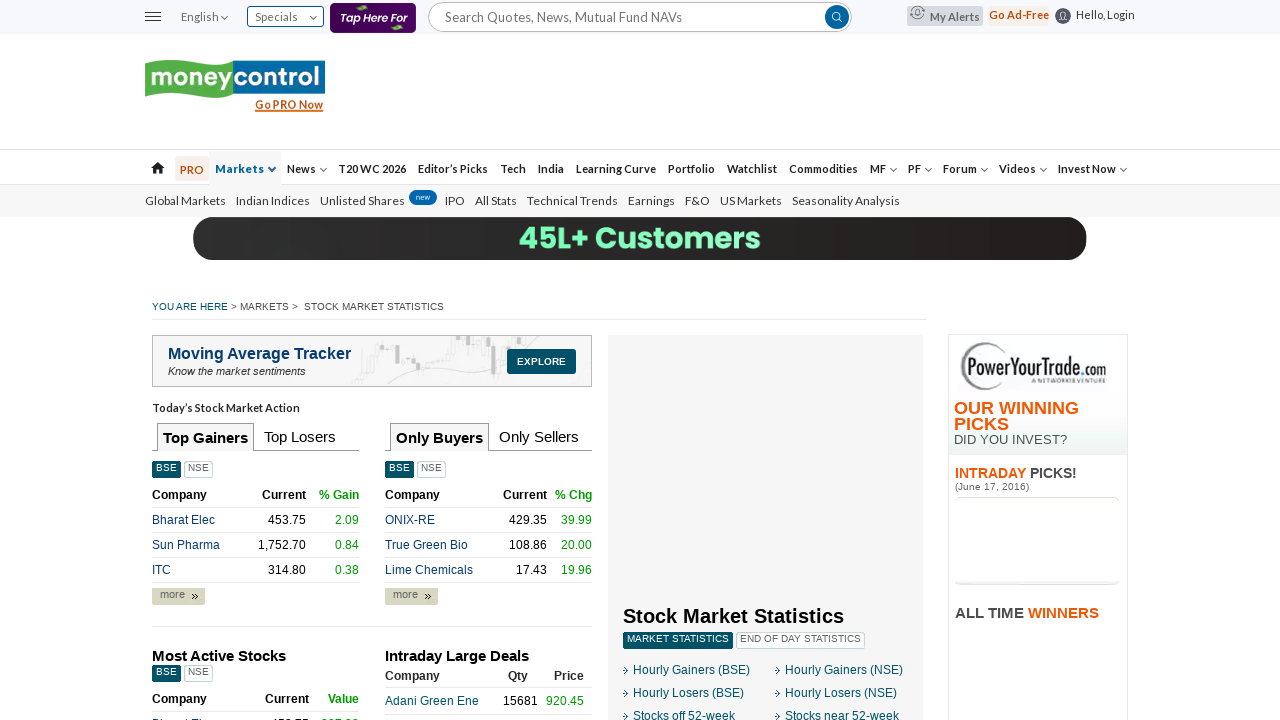

Self axis element became visible
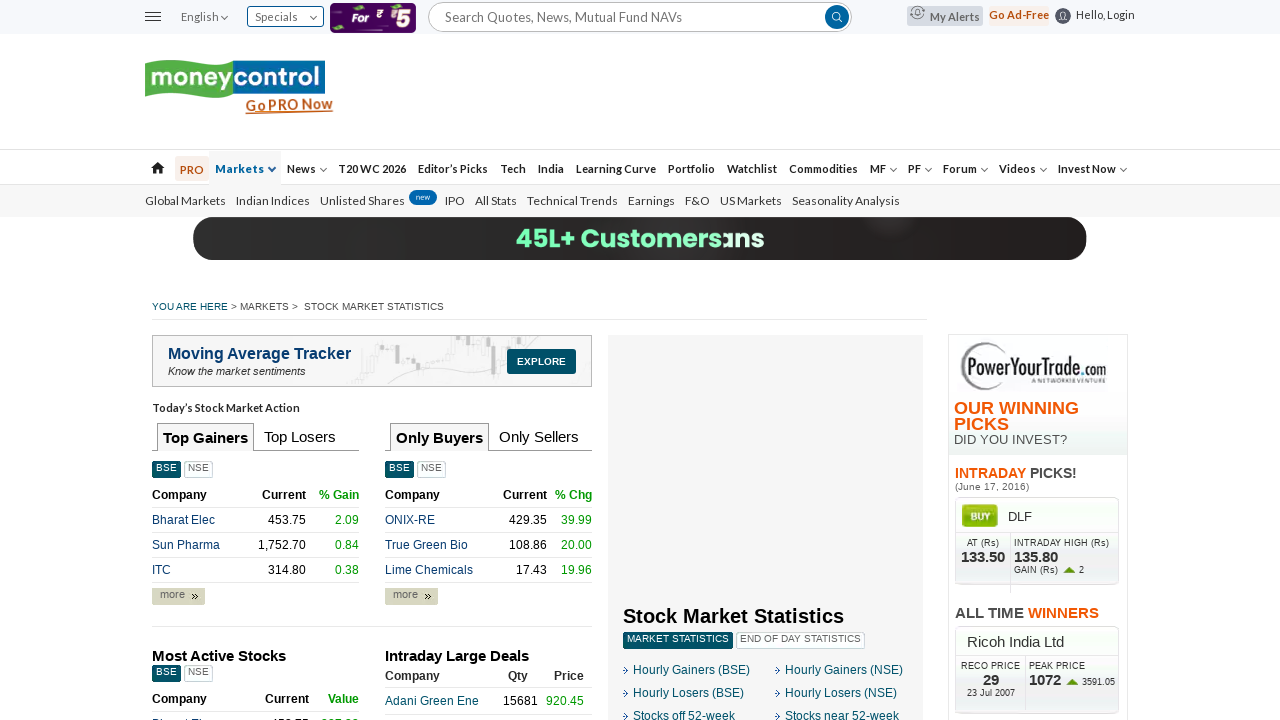

Located parent node (li element) using parent axis
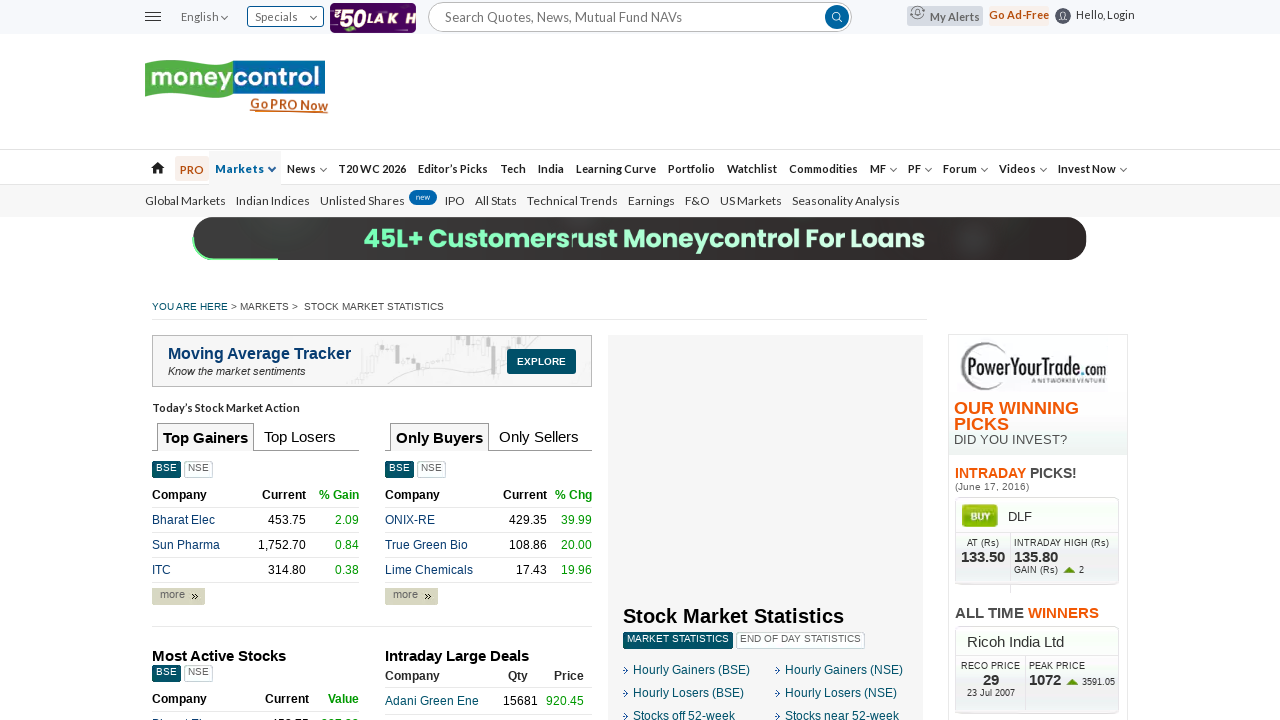

Parent axis element became visible
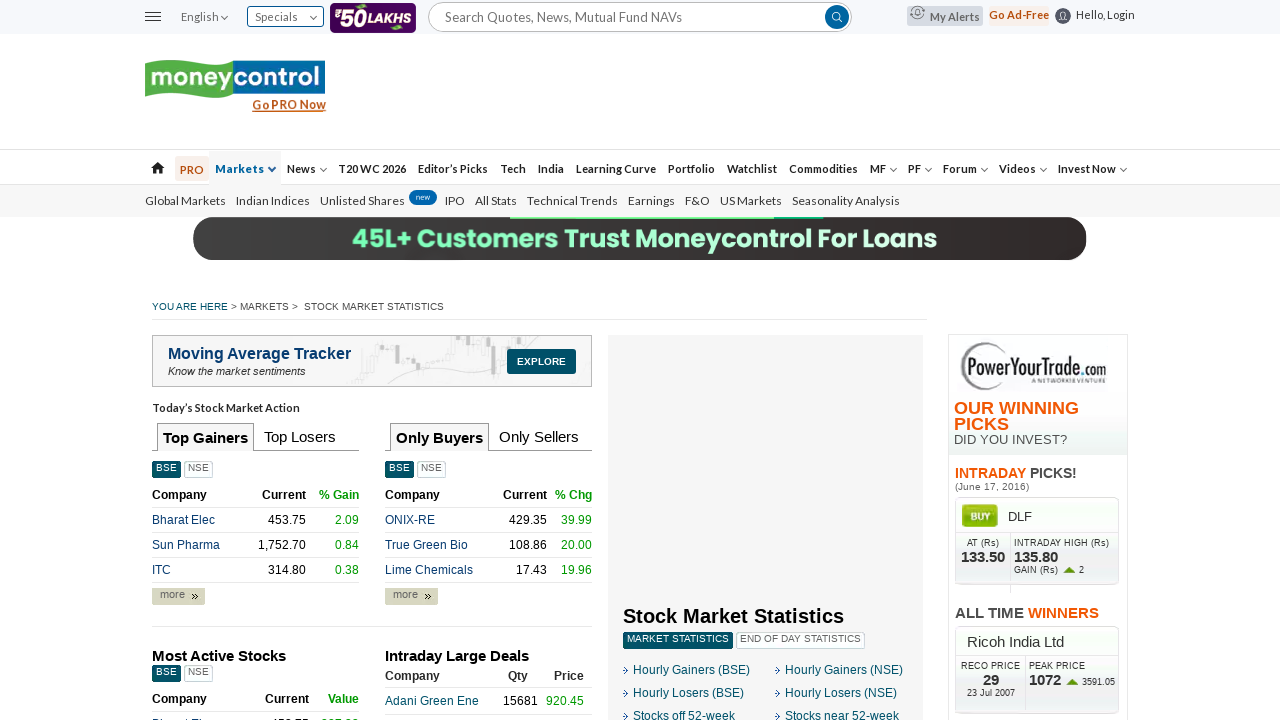

Located ancestor node (ul element) using ancestor axis
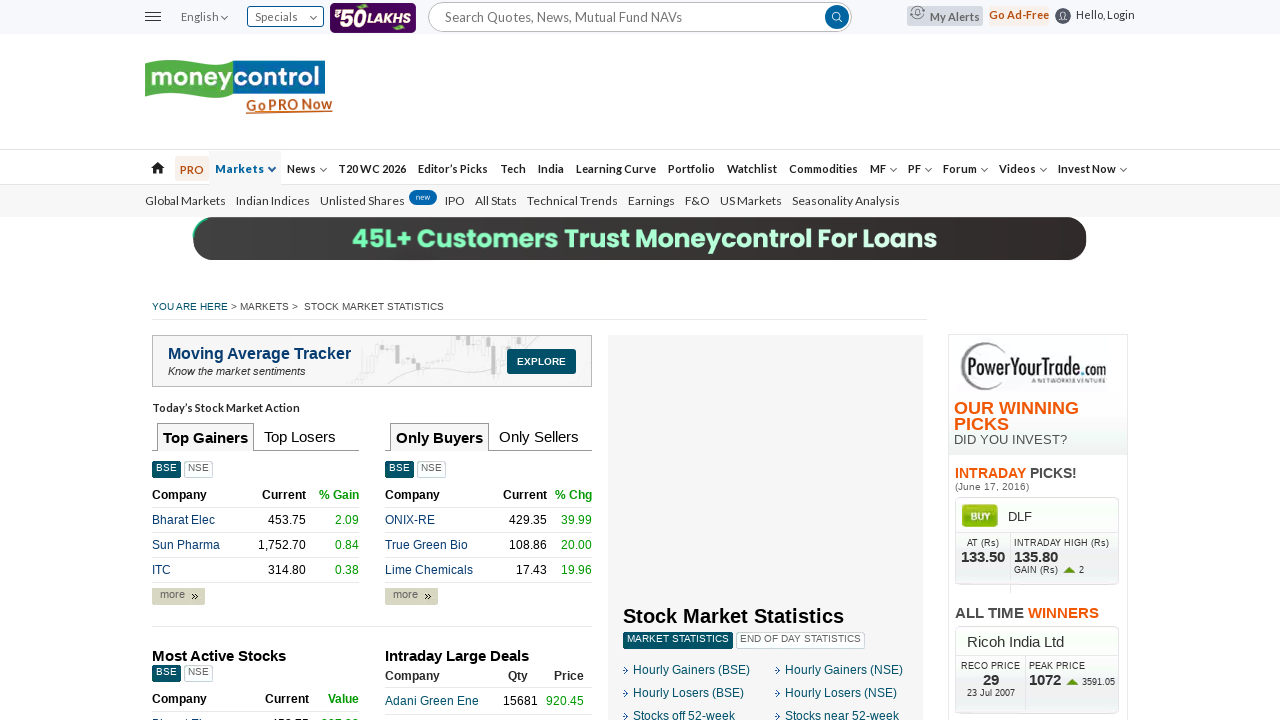

First ancestor axis element became visible
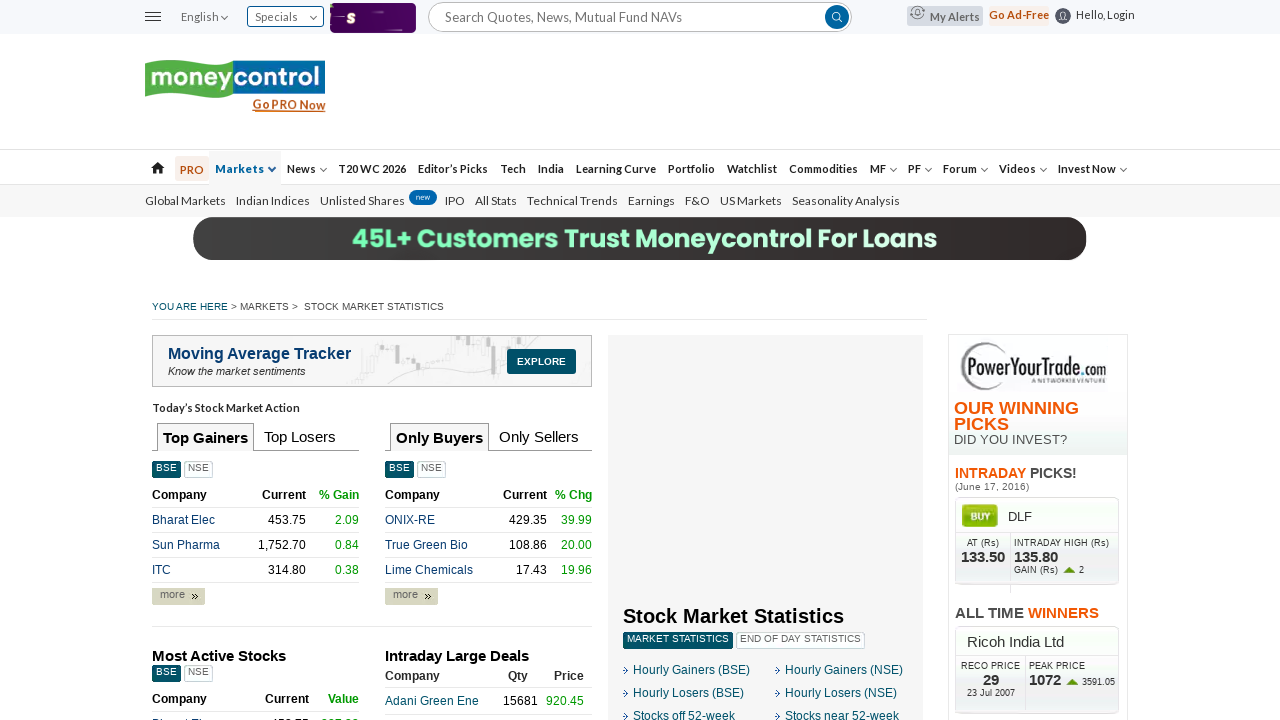

Located child nodes (td elements) within ancestor ul using child axis
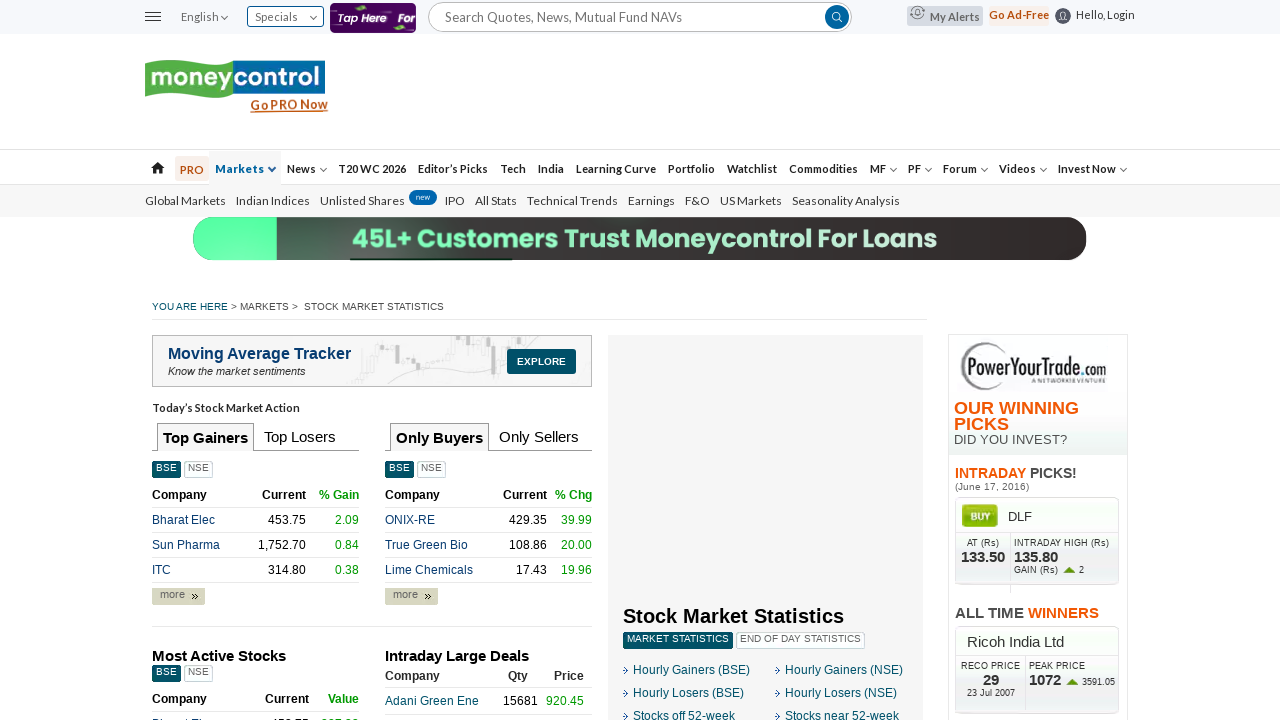

Located descendant nodes (all elements) within ancestor ul using descendant axis
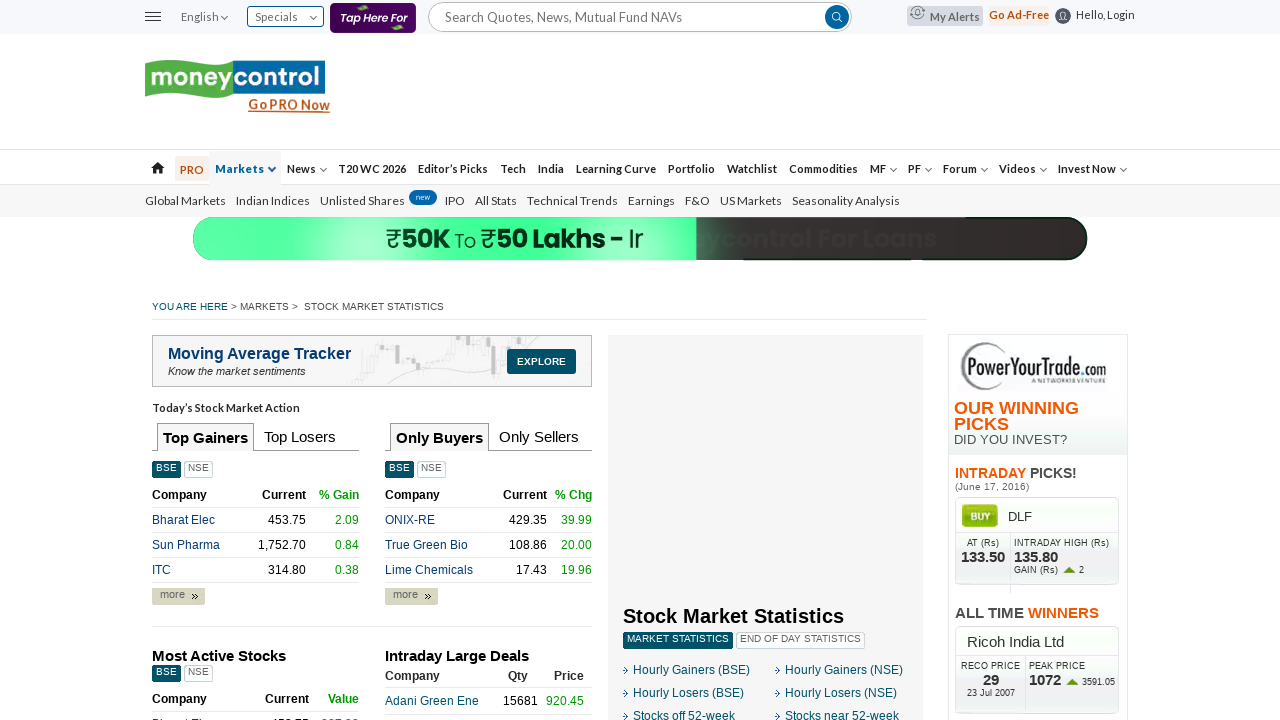

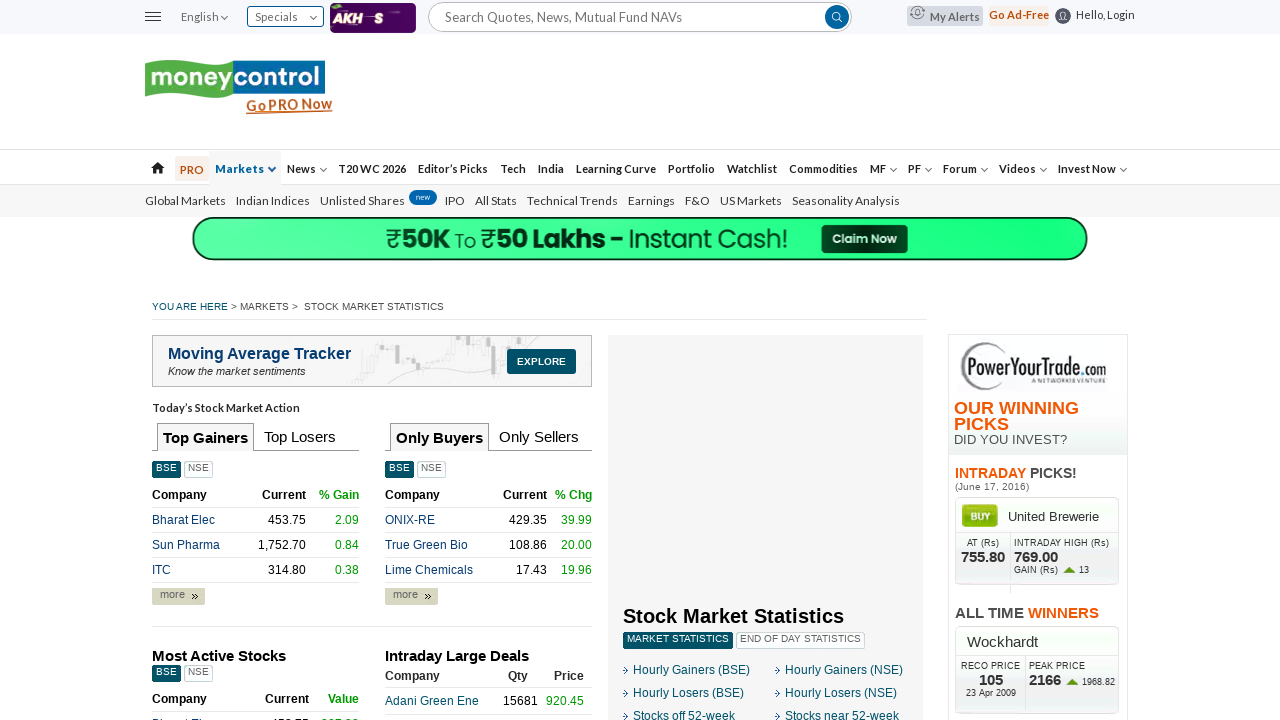